Tests VueJS custom dropdown by selecting multiple options from a dropdown menu

Starting URL: https://mikerodham.github.io/vue-dropdowns/

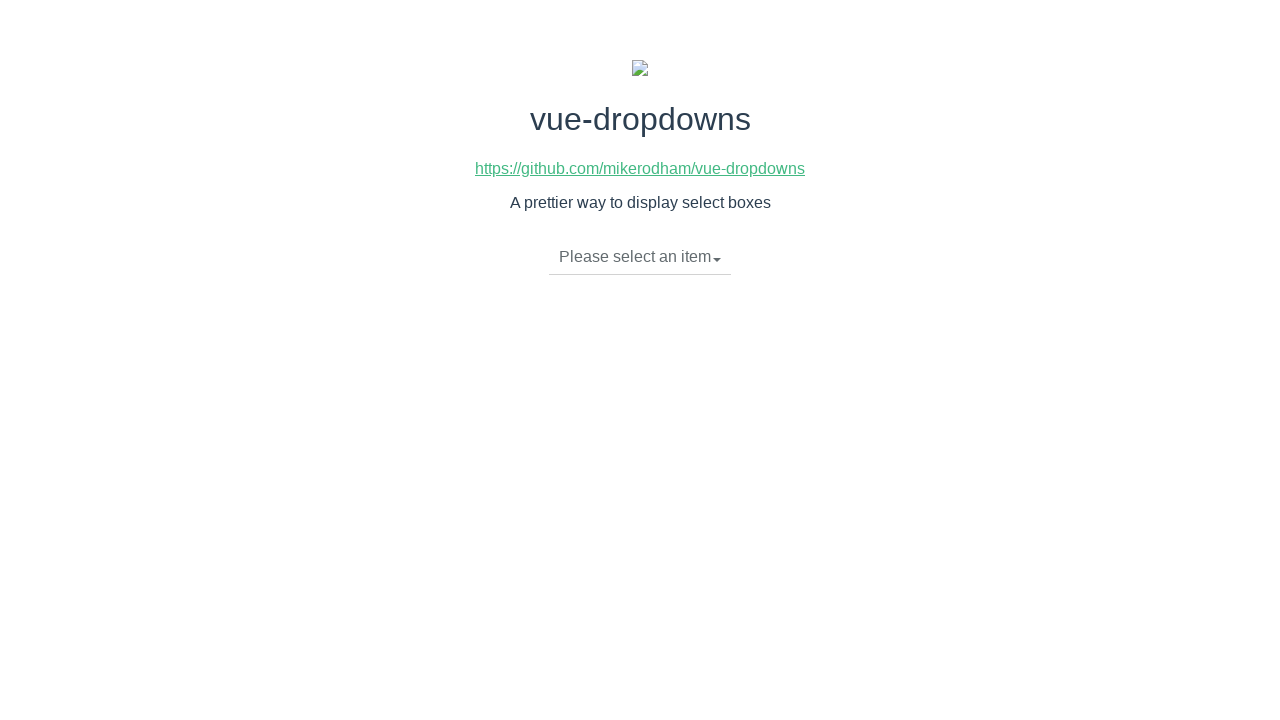

Clicked on VueJS custom dropdown button at (640, 258) on div.btn-group
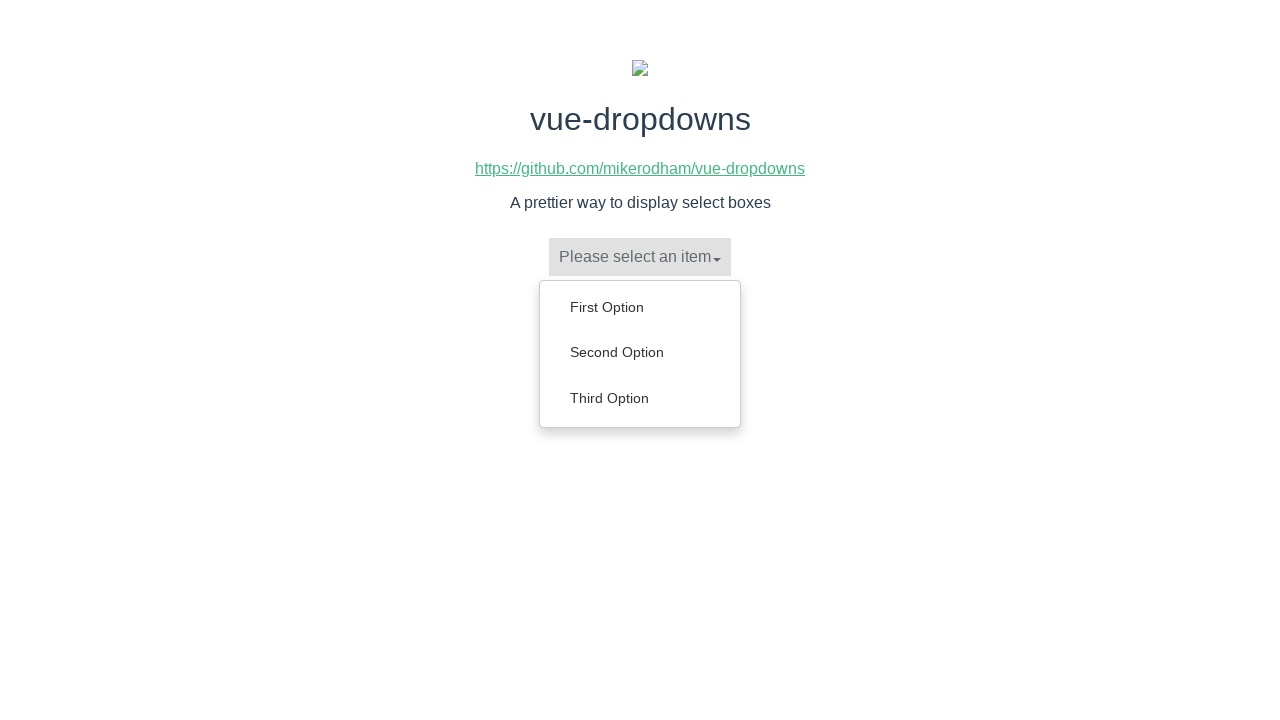

Dropdown menu loaded with options
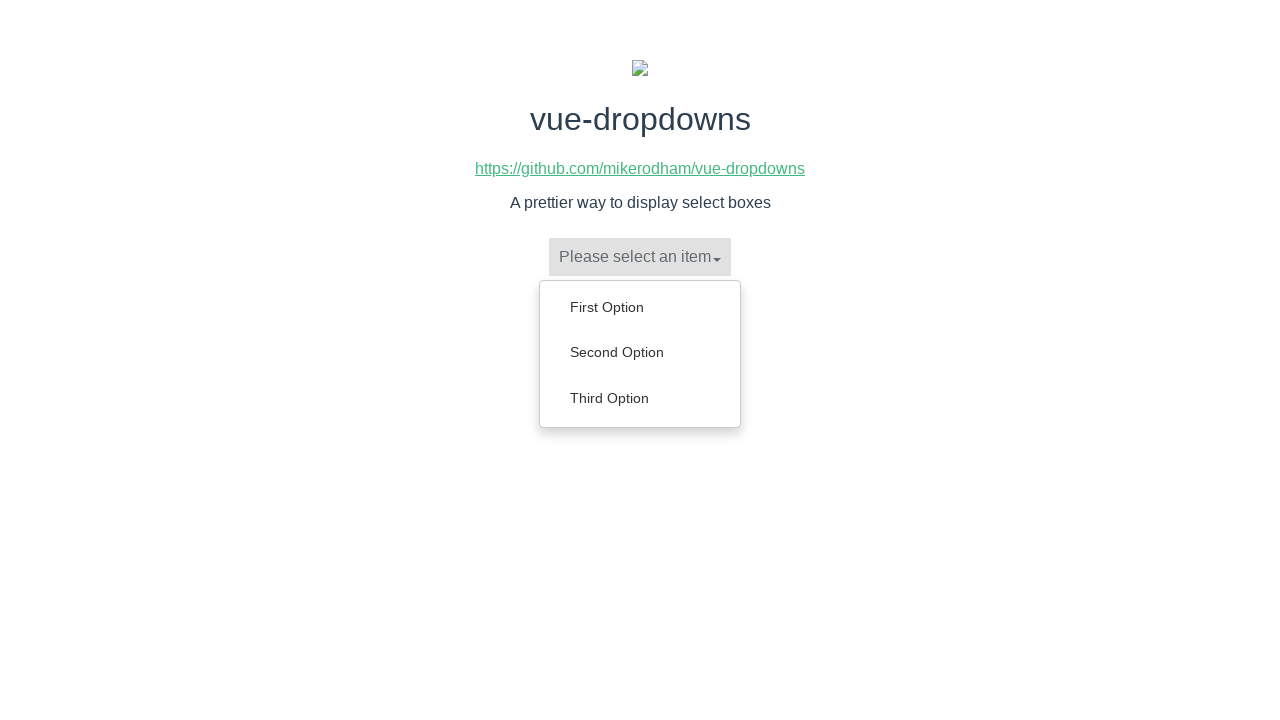

Selected 'First Option' from dropdown at (640, 307) on ul.dropdown-menu>li>a:has-text('First Option')
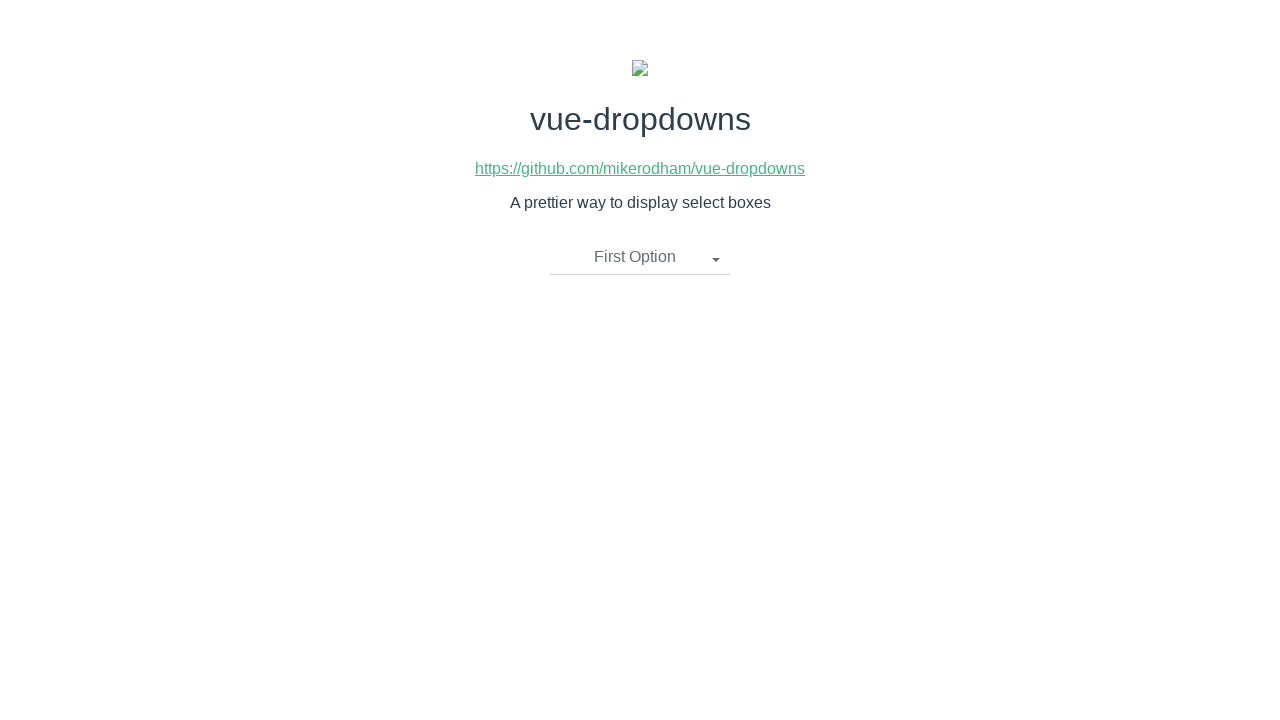

Clicked on dropdown button to open menu again at (640, 258) on div.btn-group
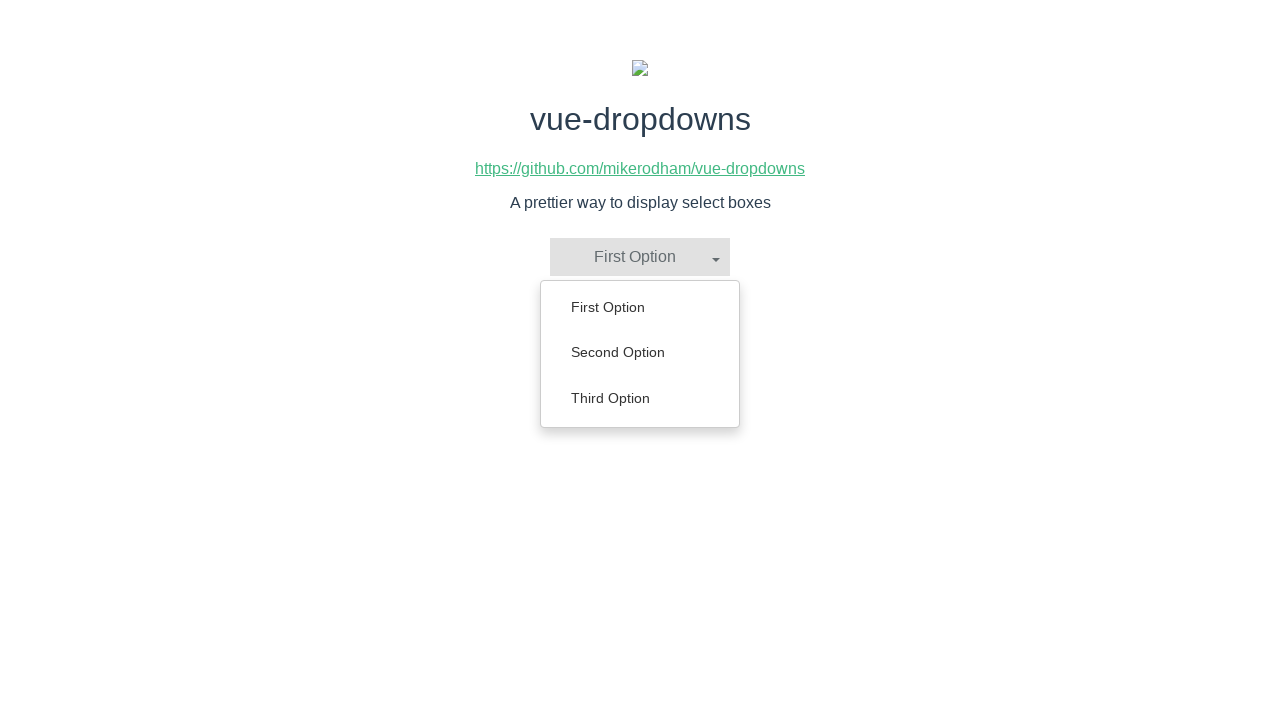

Dropdown menu loaded with options
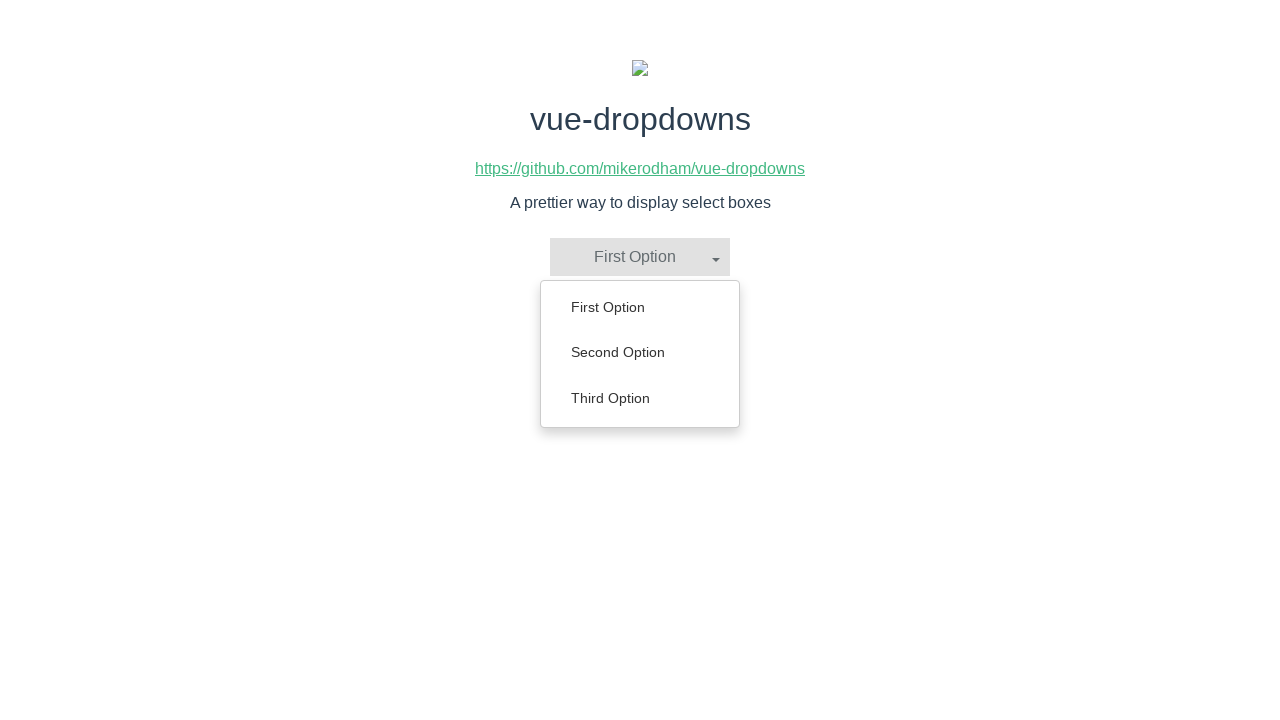

Selected 'Second Option' from dropdown at (640, 352) on ul.dropdown-menu>li>a:has-text('Second Option')
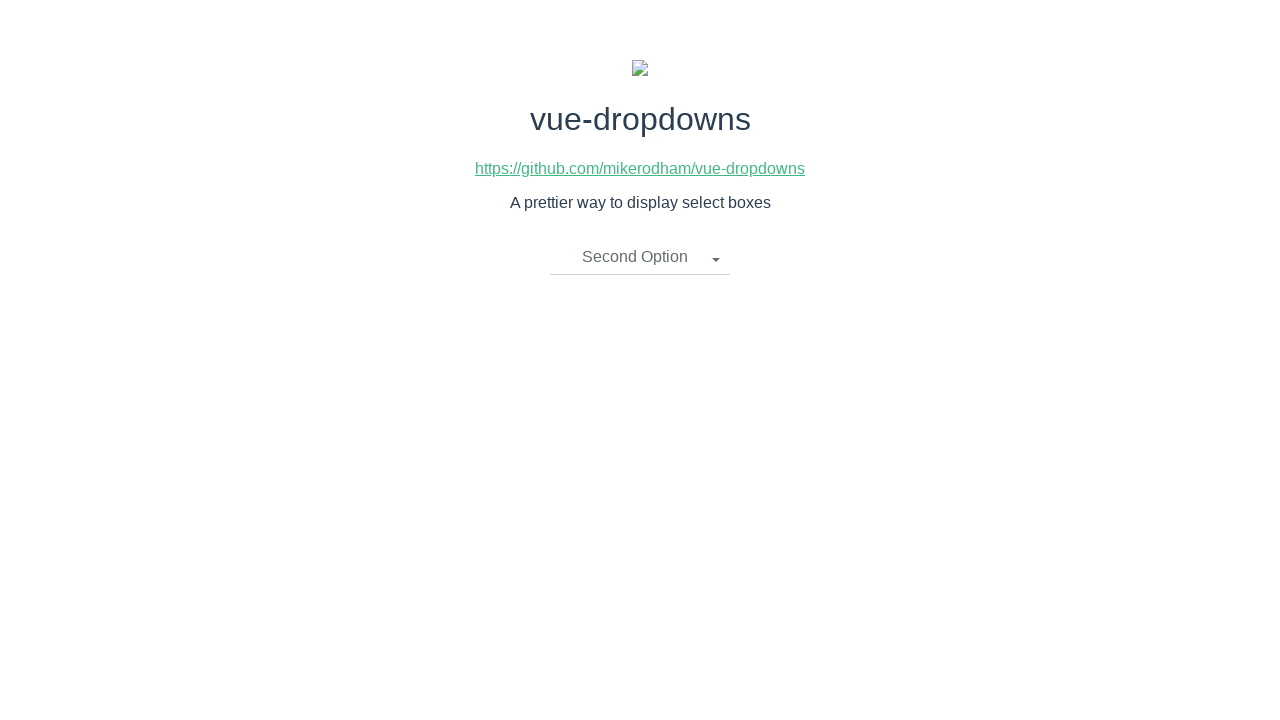

Clicked on dropdown button to open menu again at (640, 258) on div.btn-group
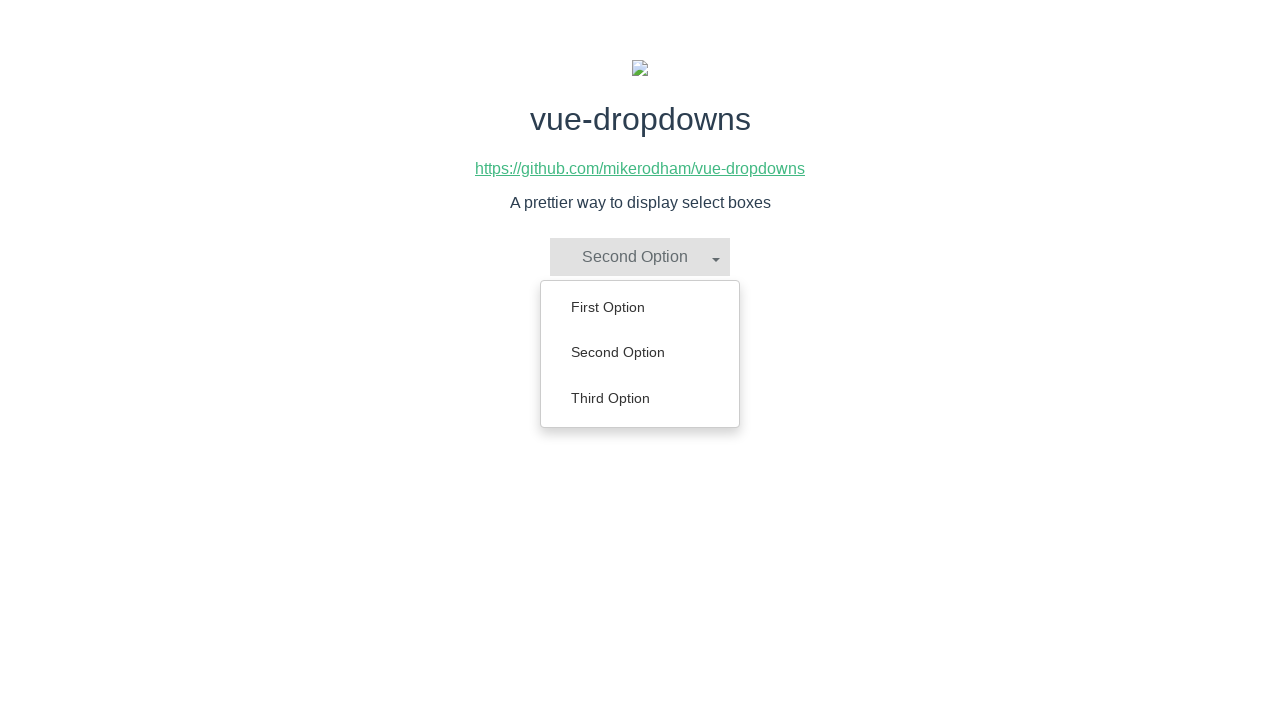

Dropdown menu loaded with options
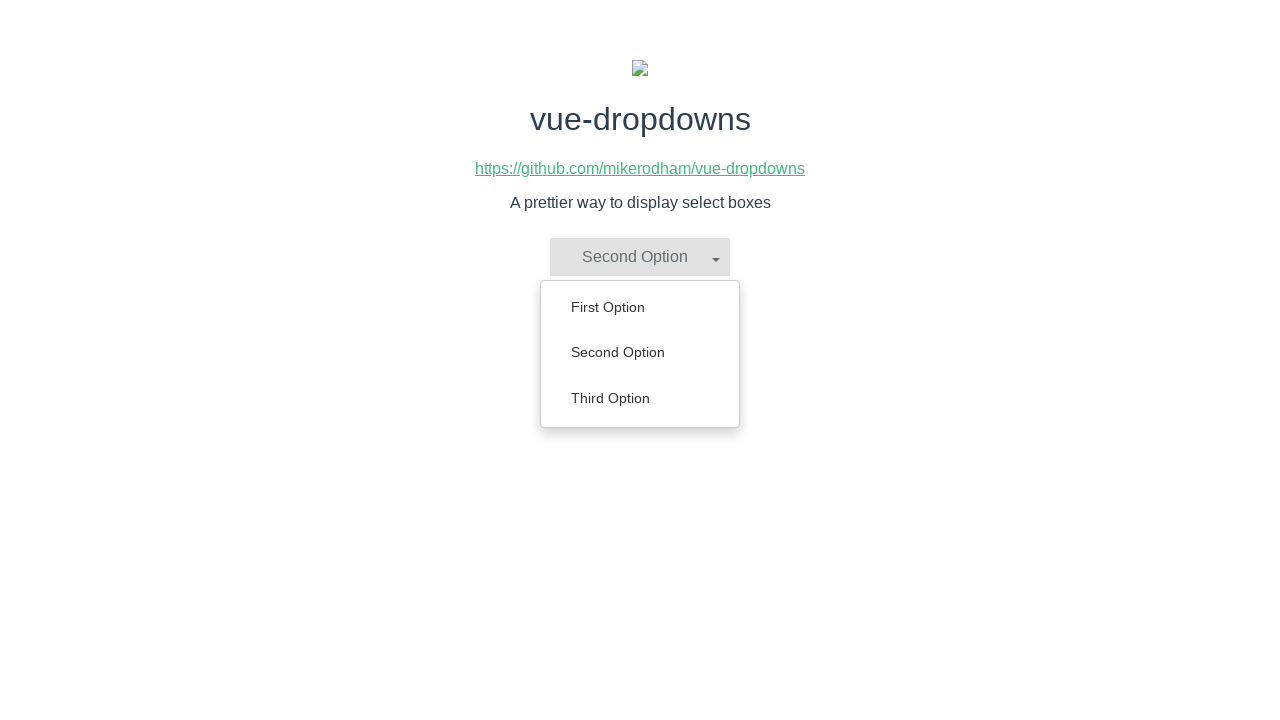

Selected 'Third Option' from dropdown at (640, 398) on ul.dropdown-menu>li>a:has-text('Third Option')
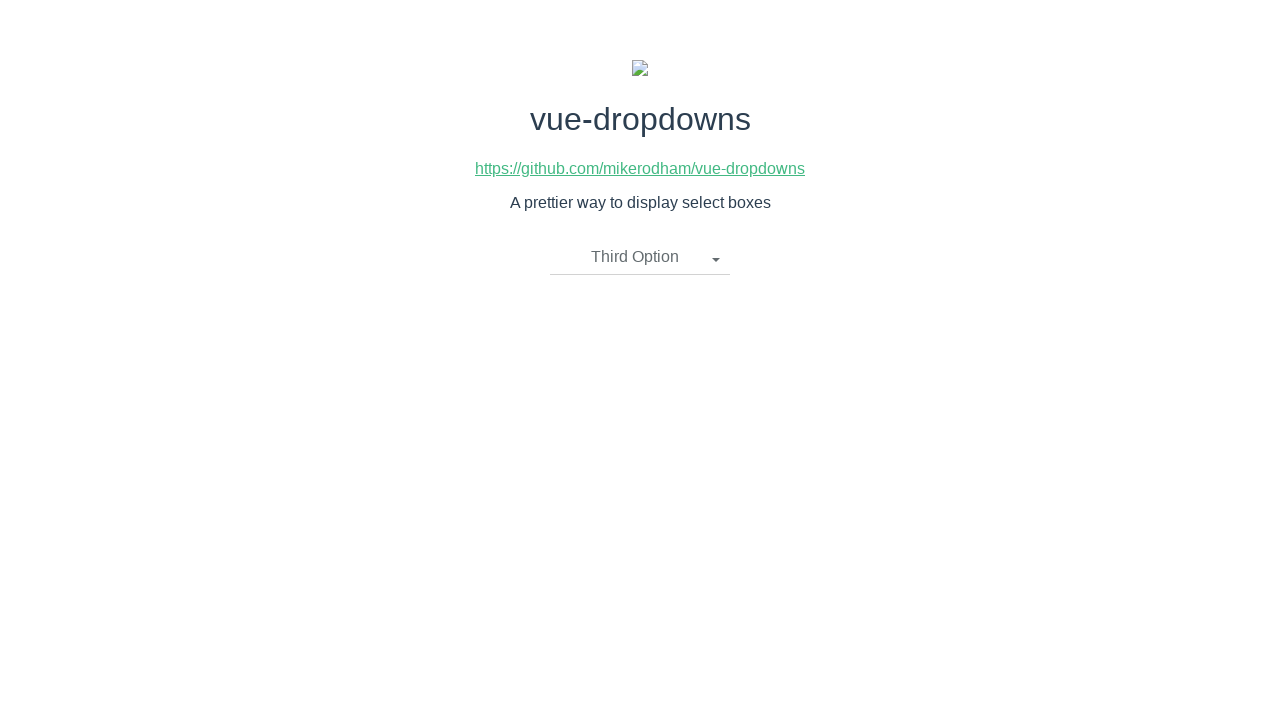

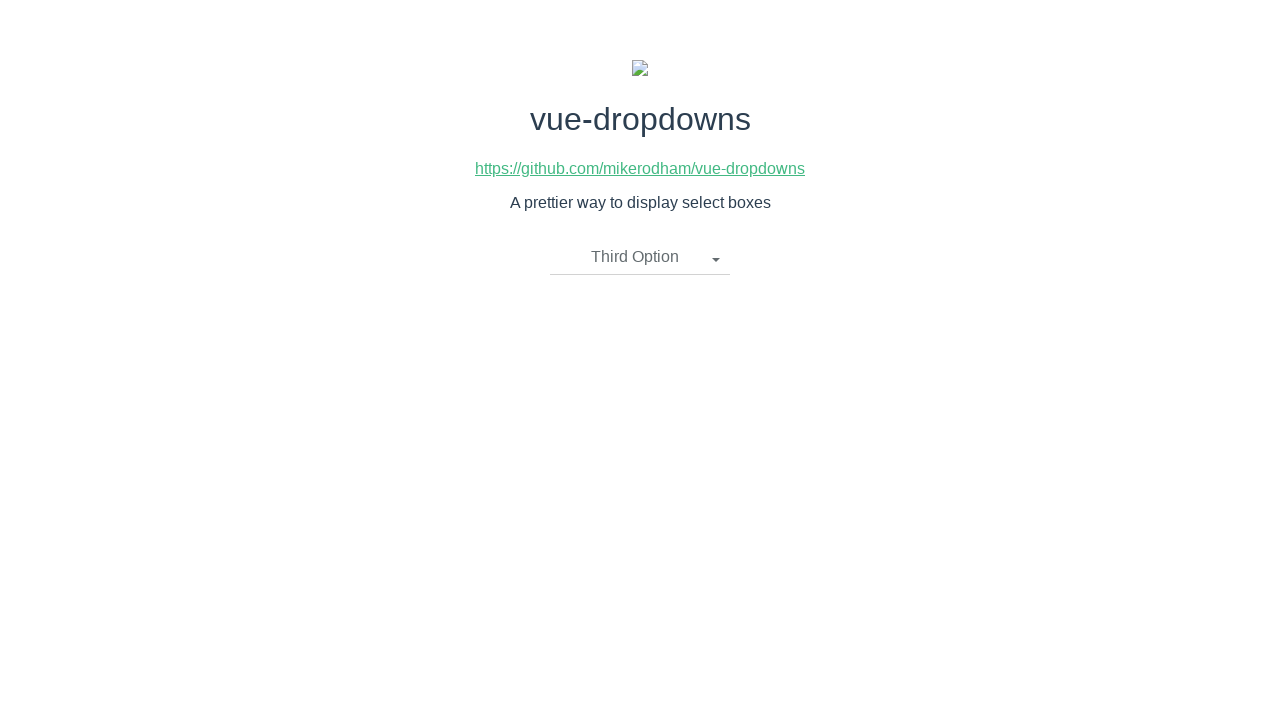